Tests the main page by selecting random from/to locations and clicking on date fields

Starting URL: https://devonshopnew.mileonair.com/

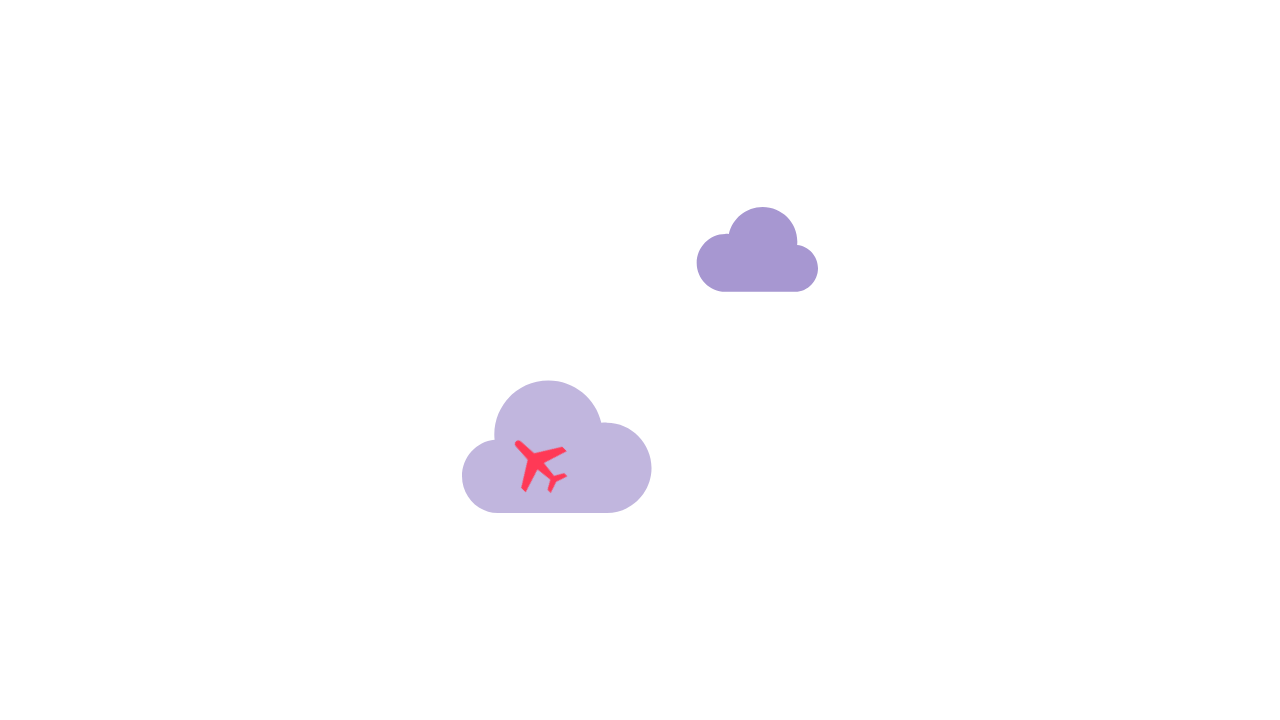

Clicked on 'from' location dropdown at (329, 458) on xpath=//div/section[2]/div/div/div/div/div[1]/div[1]
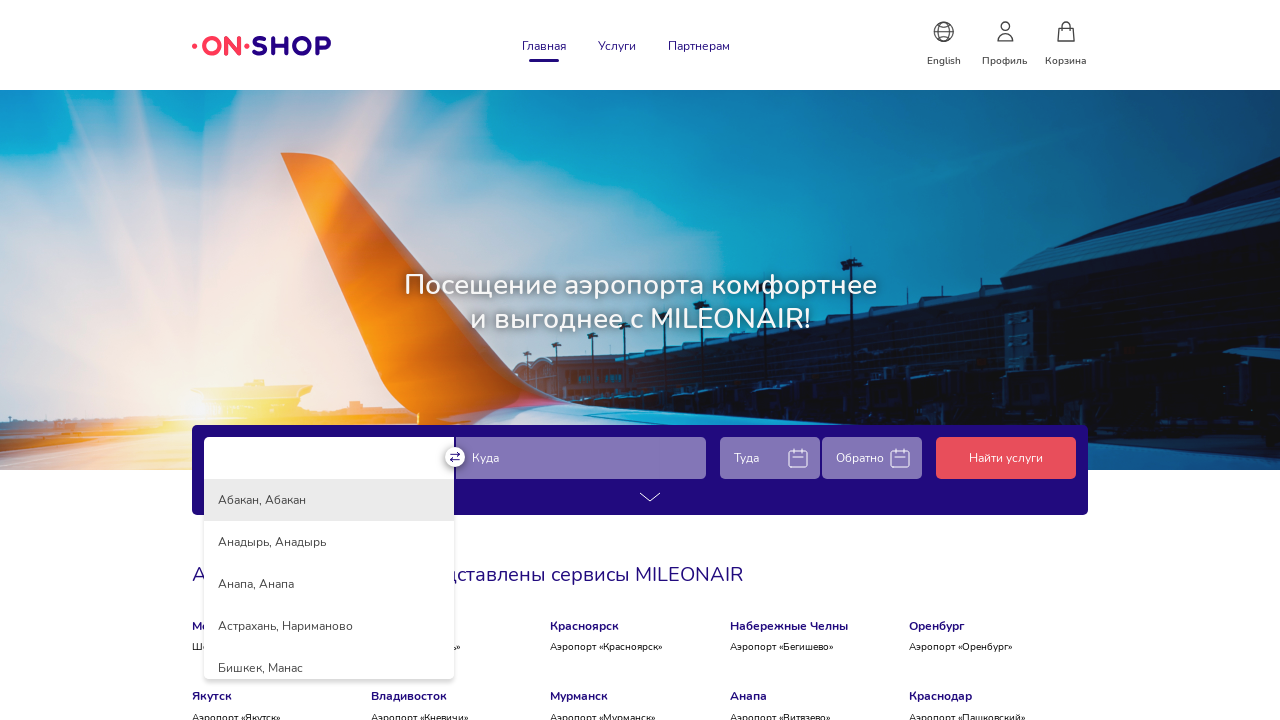

Retrieved 61 'from' location options
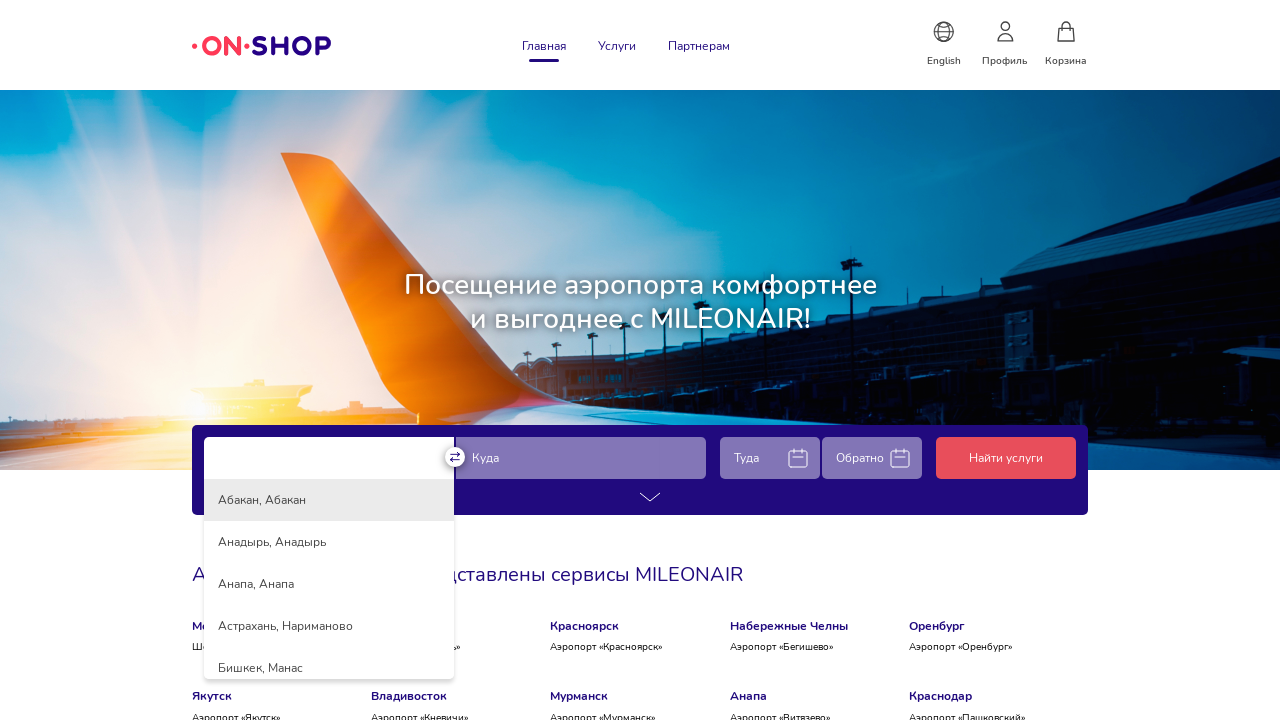

Selected random 'from' location option #22 at (329, 579) on //div/section[2]/div/div/div/div/div[1]/div[1]/div/ul/li[22]
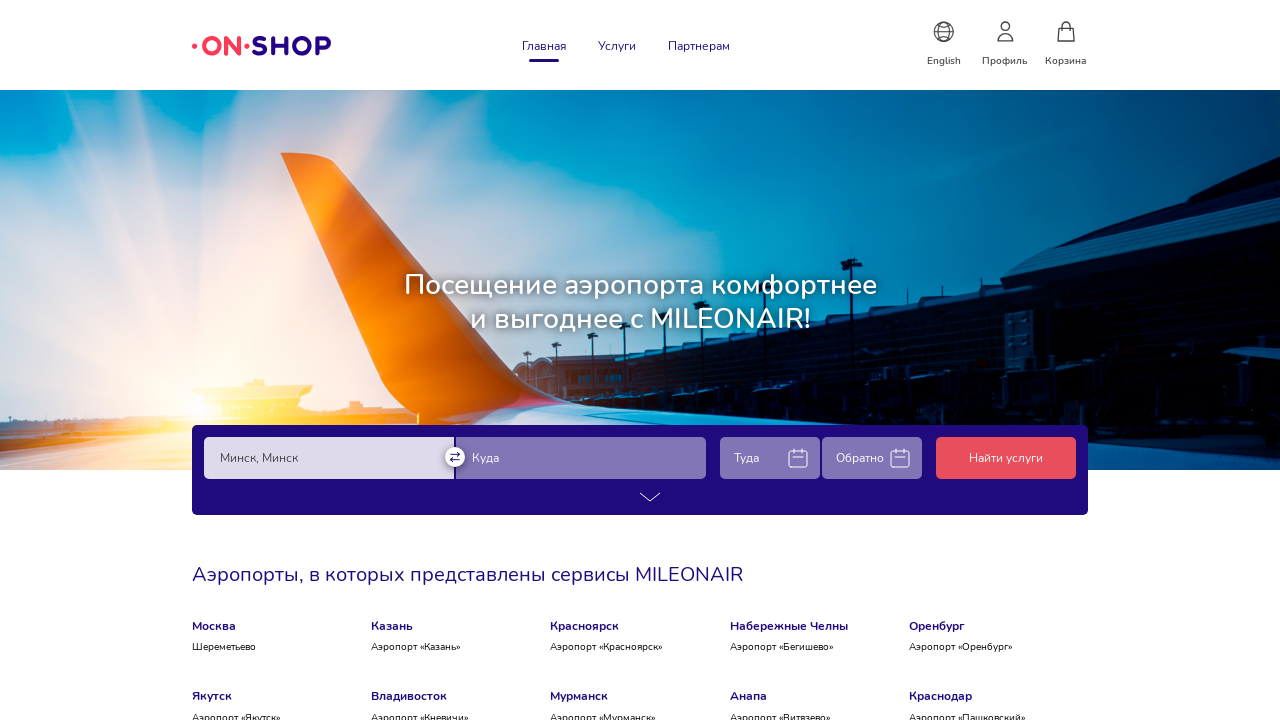

Clicked on 'to' location dropdown at (581, 458) on xpath=//div/section[2]/div/div/div/div/div[1]/div[2]
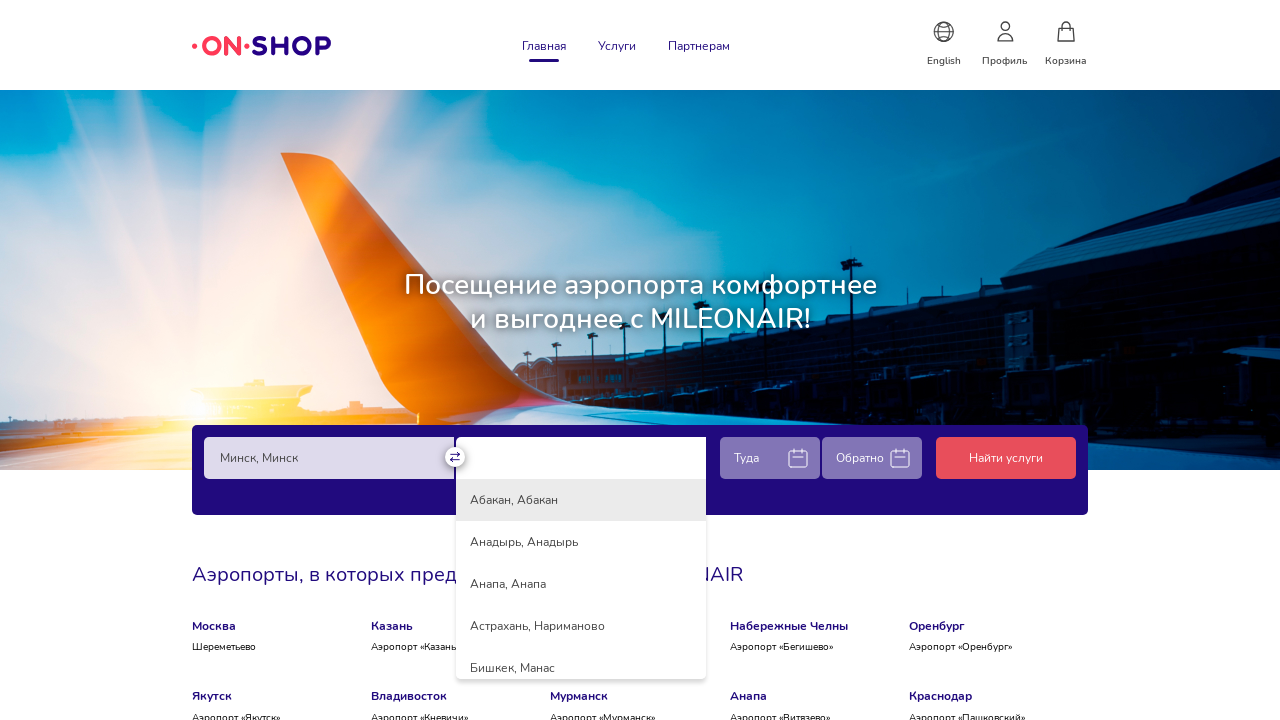

Retrieved 60 'to' location options
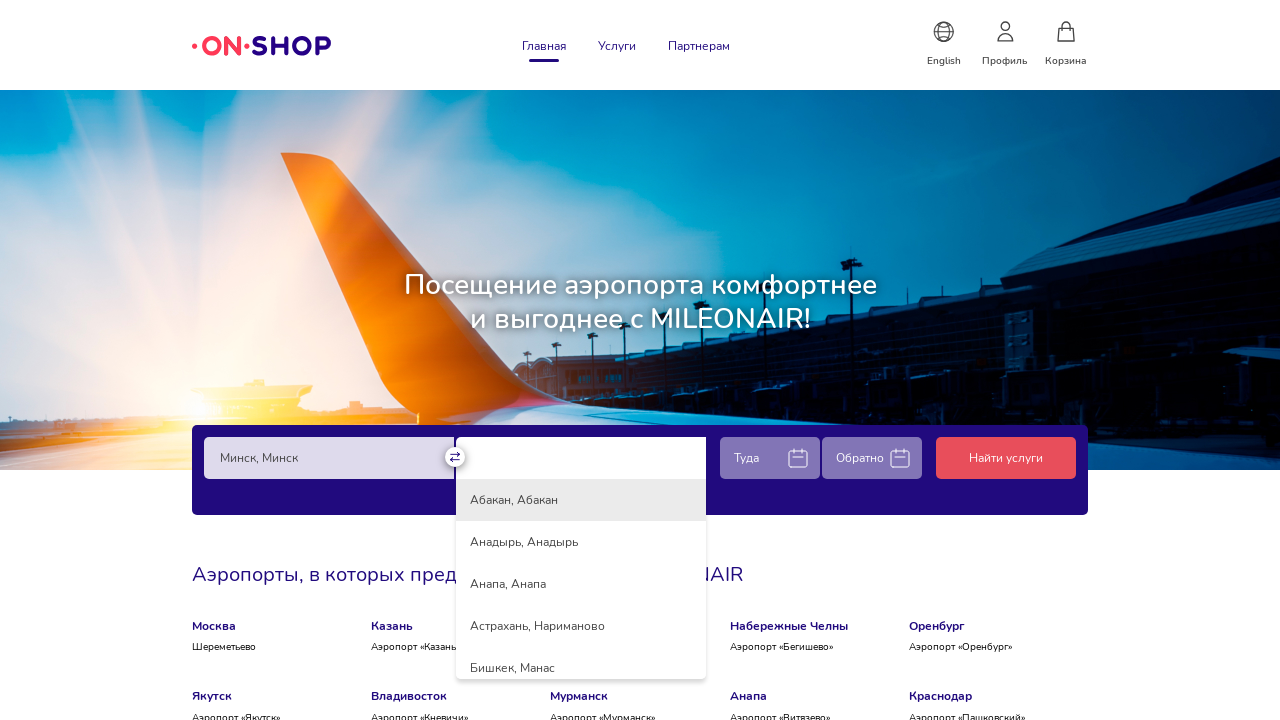

Selected random 'to' location option #30 (different from 'from' location) at (581, 579) on //div/section[2]/div/div/div/div/div[1]/div[2]/div/ul/li[30]
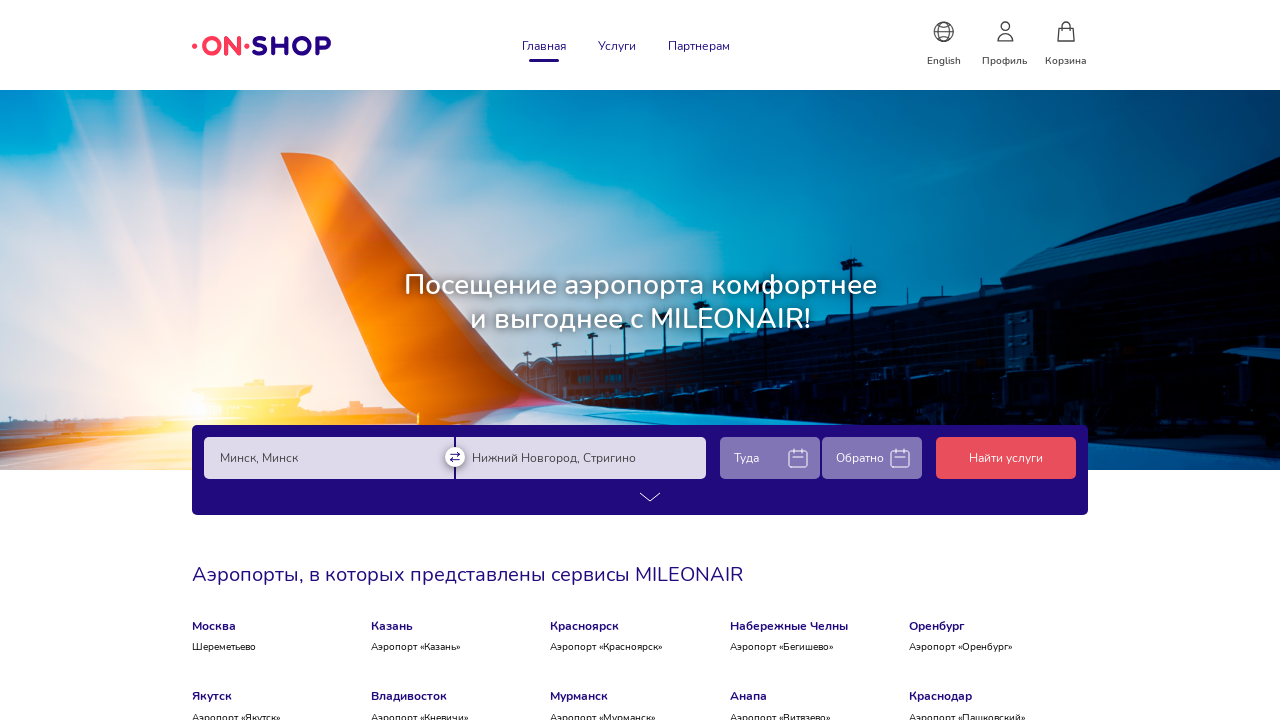

Clicked on 'from' date field at (770, 458) on xpath=//div/section[2]/div/div/div/div/div[2]/div[1]/input
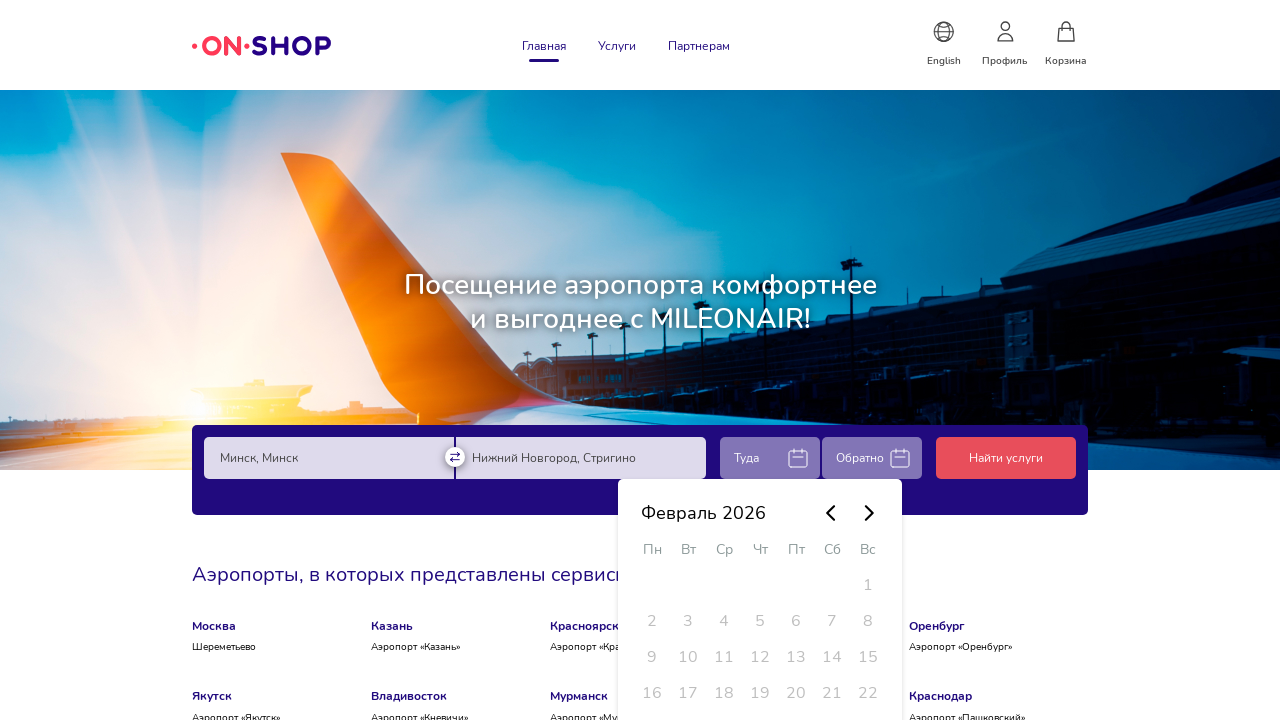

Clicked on 'to' date field at (872, 458) on xpath=//div/section[2]/div/div/div/div/div[2]/div[2]/input
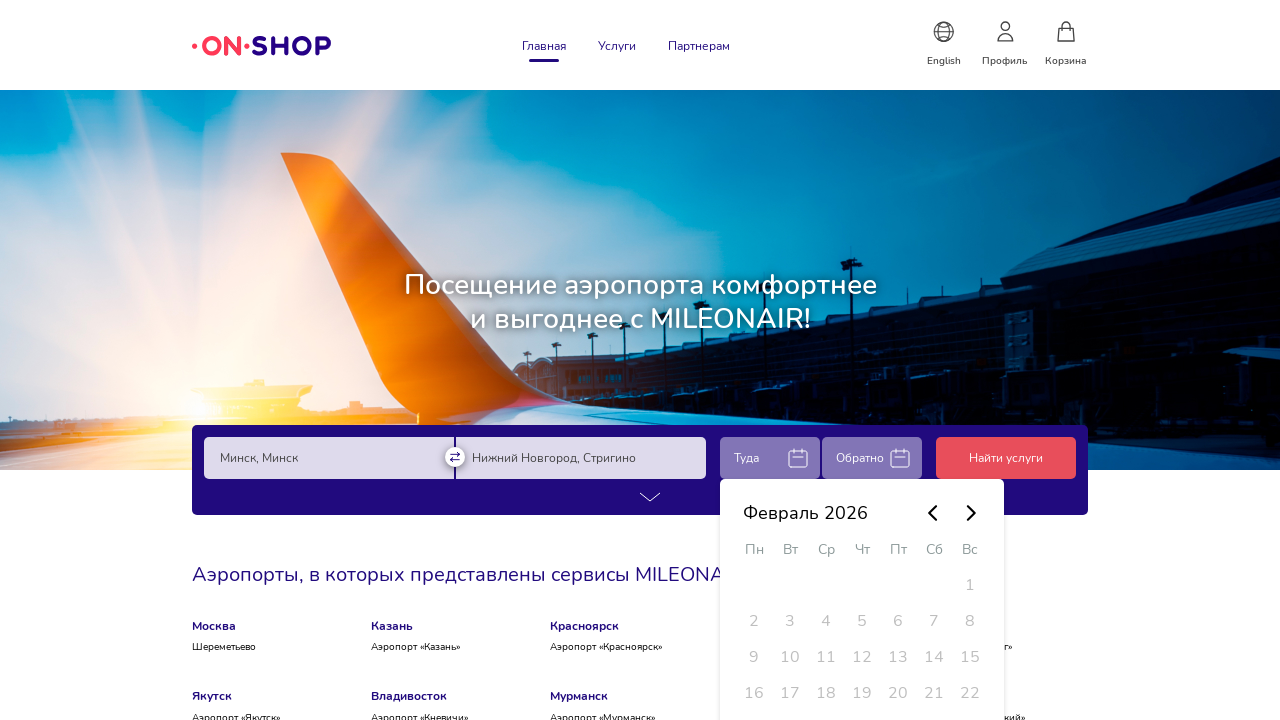

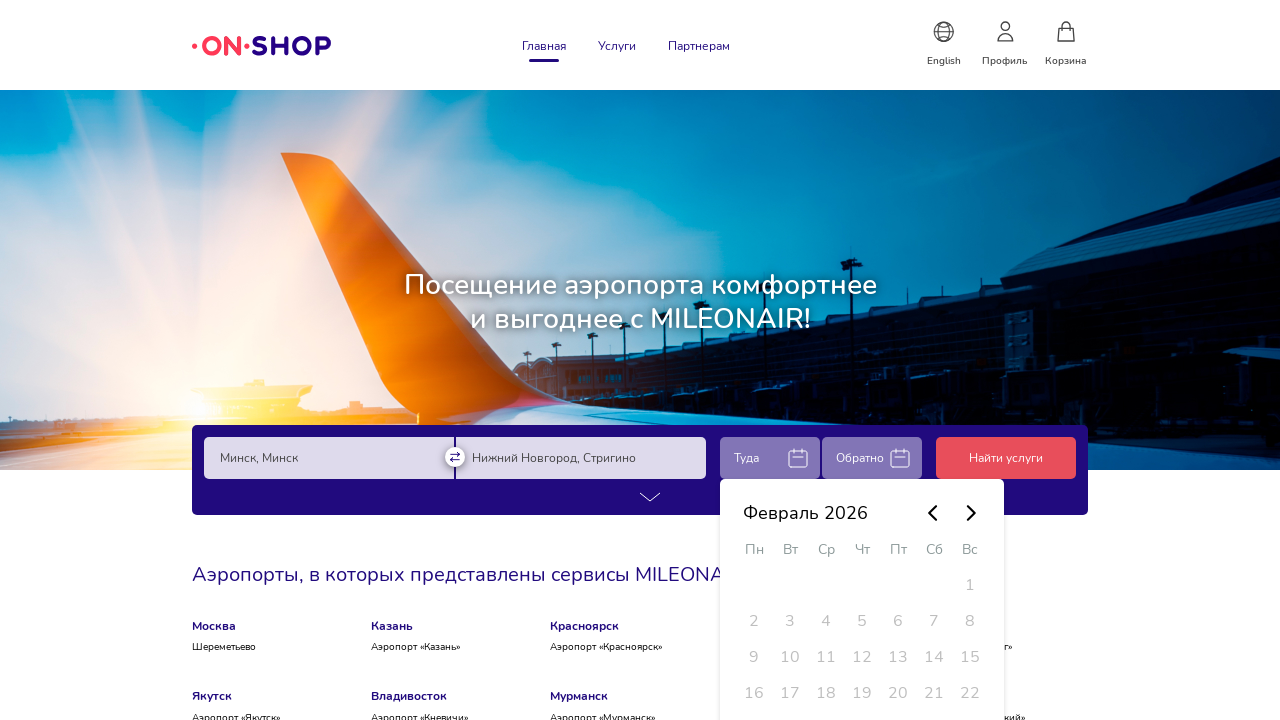